Tests window handling functionality by opening a new window, switching to it, clicking on the Courses link, and then closing both windows

Starting URL: https://rahulshettyacademy.com/AutomationPractice/

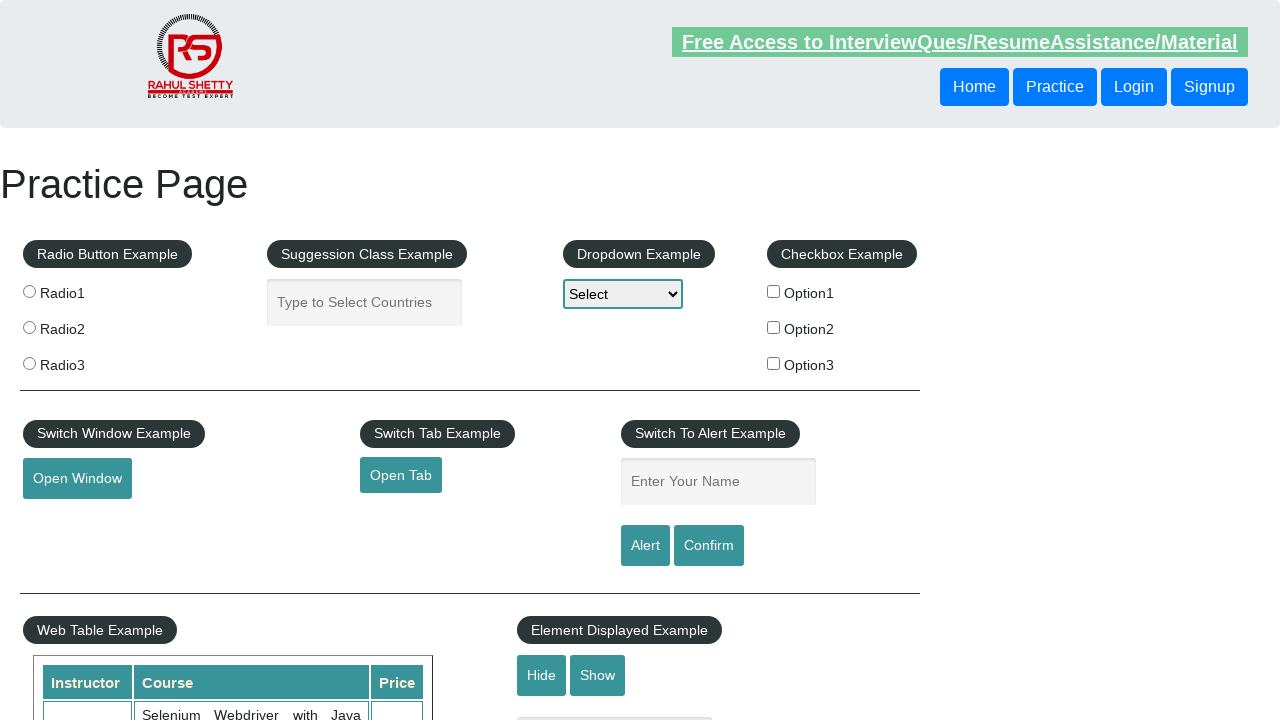

Navigated to AutomationPractice website
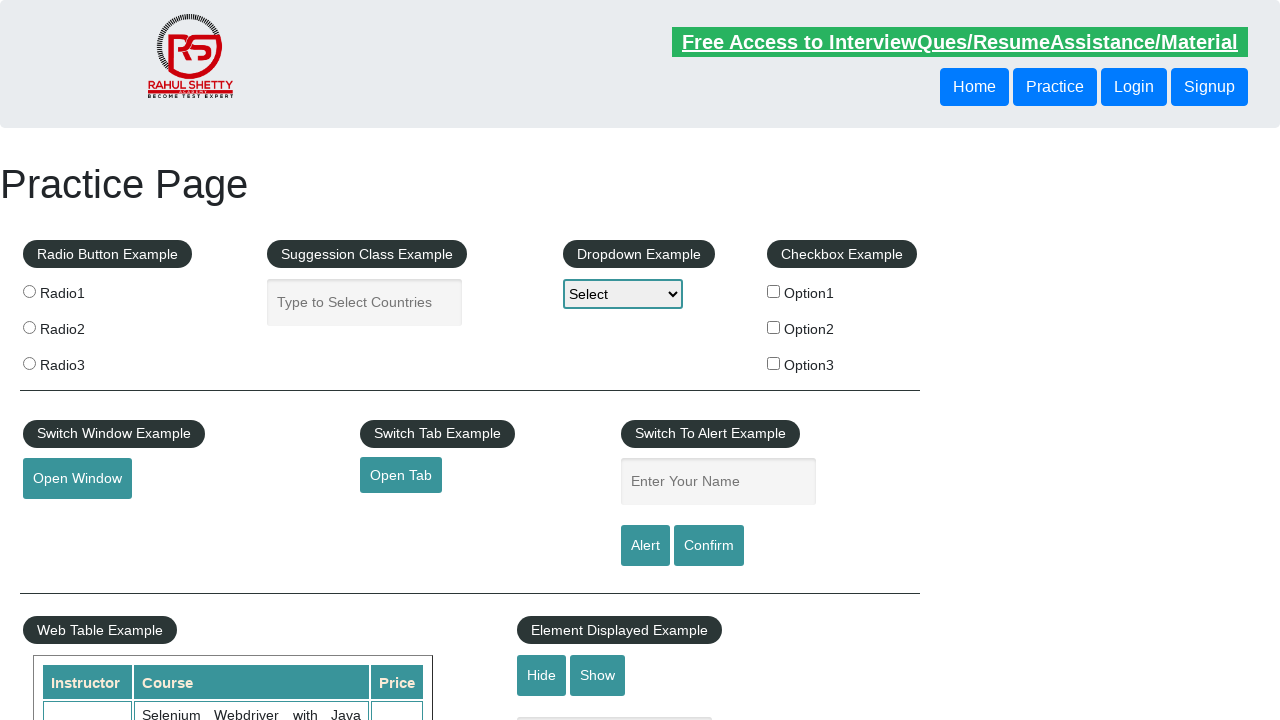

Clicked button to open new window at (77, 479) on xpath=//button[contains(text(),'Open Window')]
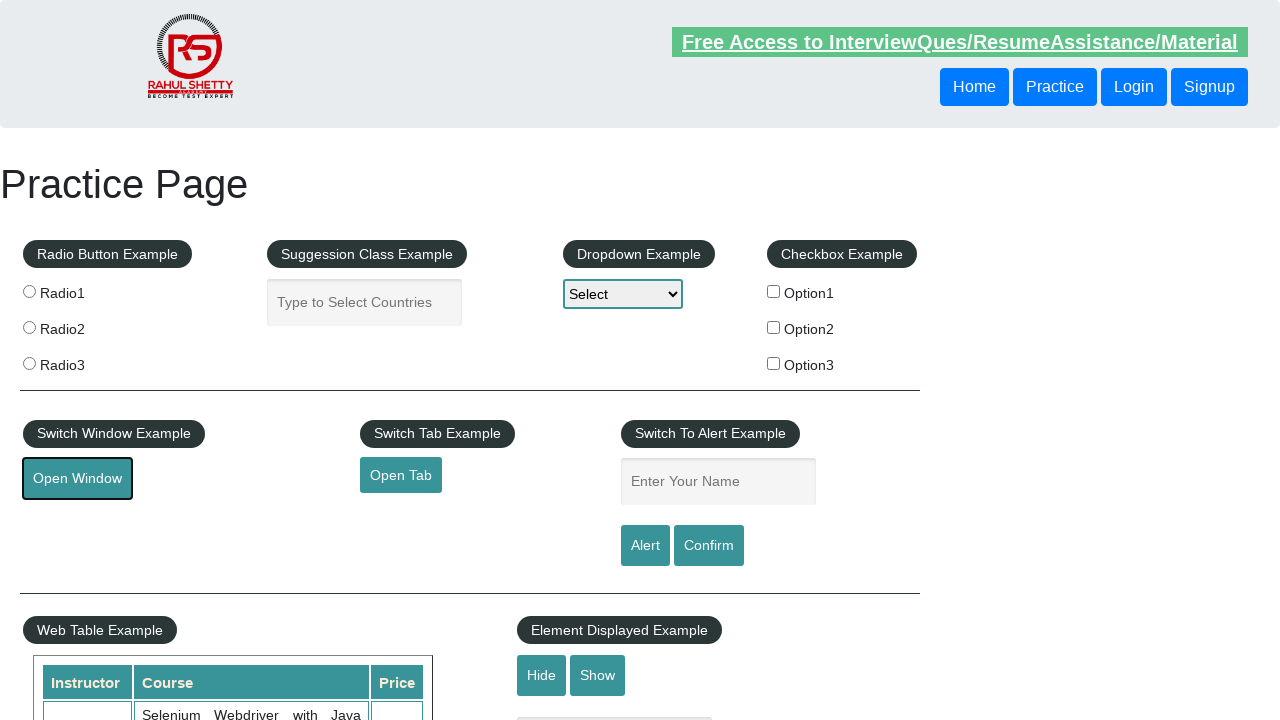

Waited for new window to open
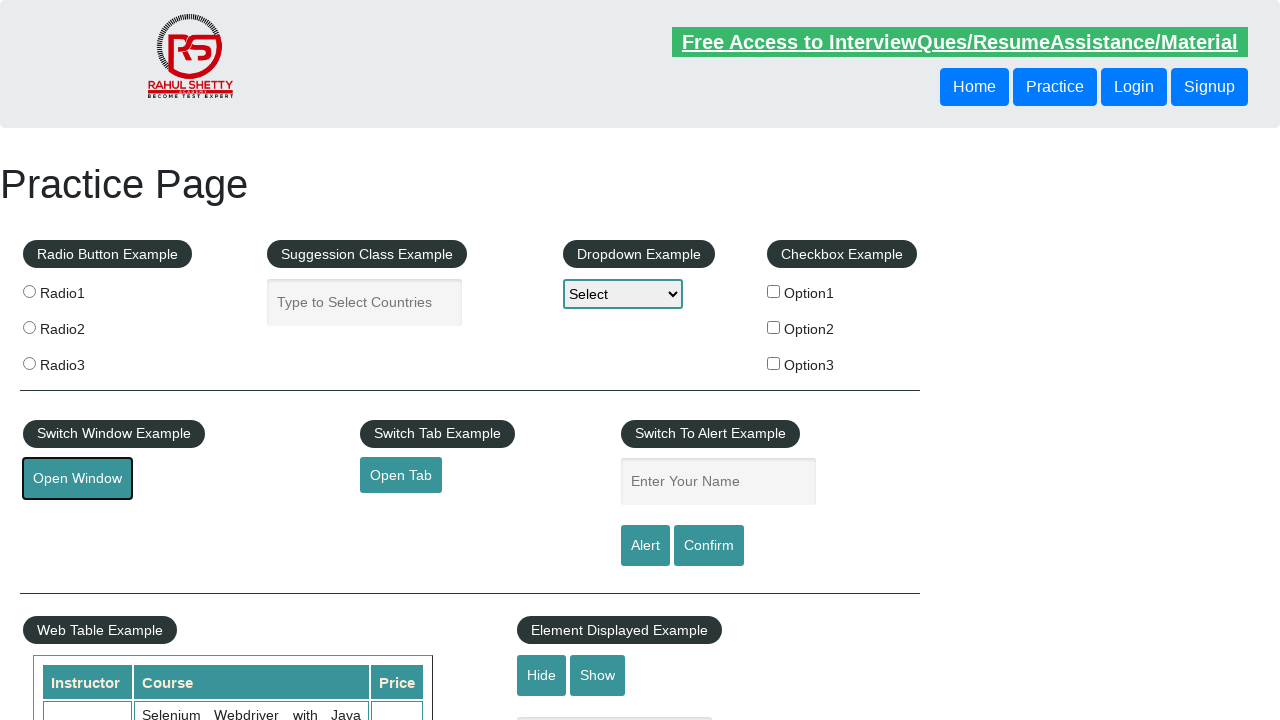

Retrieved all open pages/windows
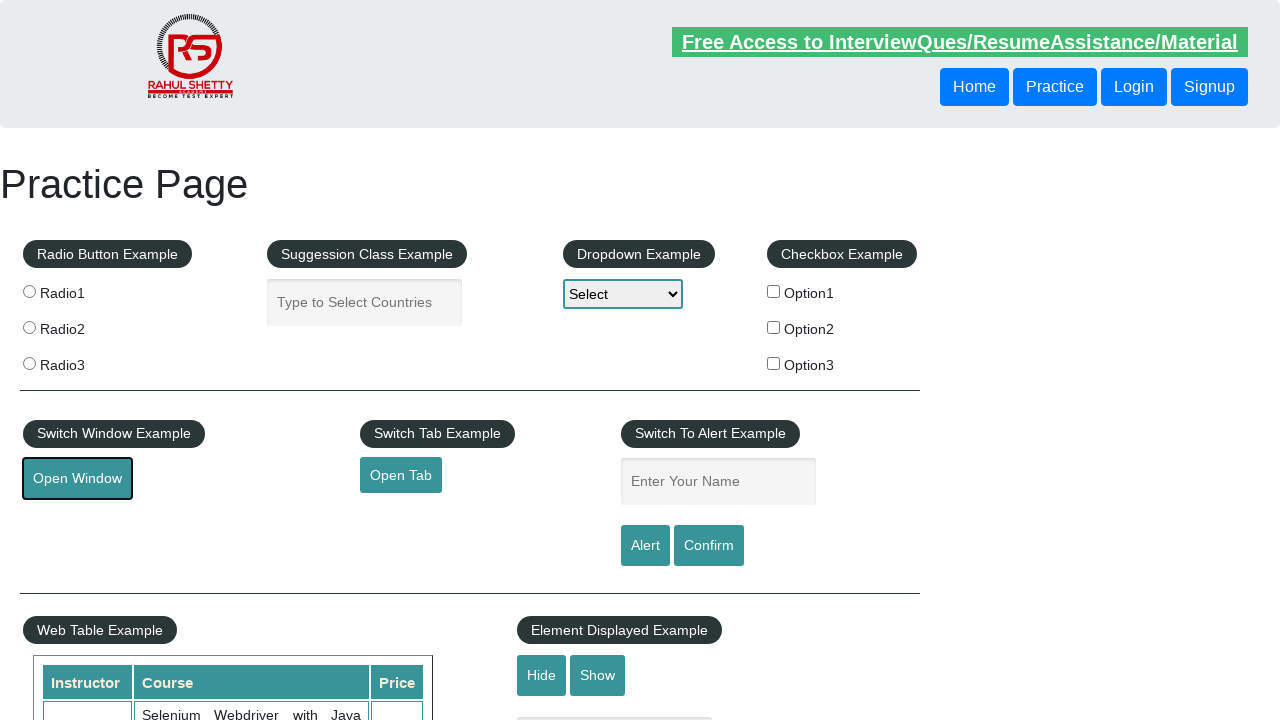

Identified newly opened window
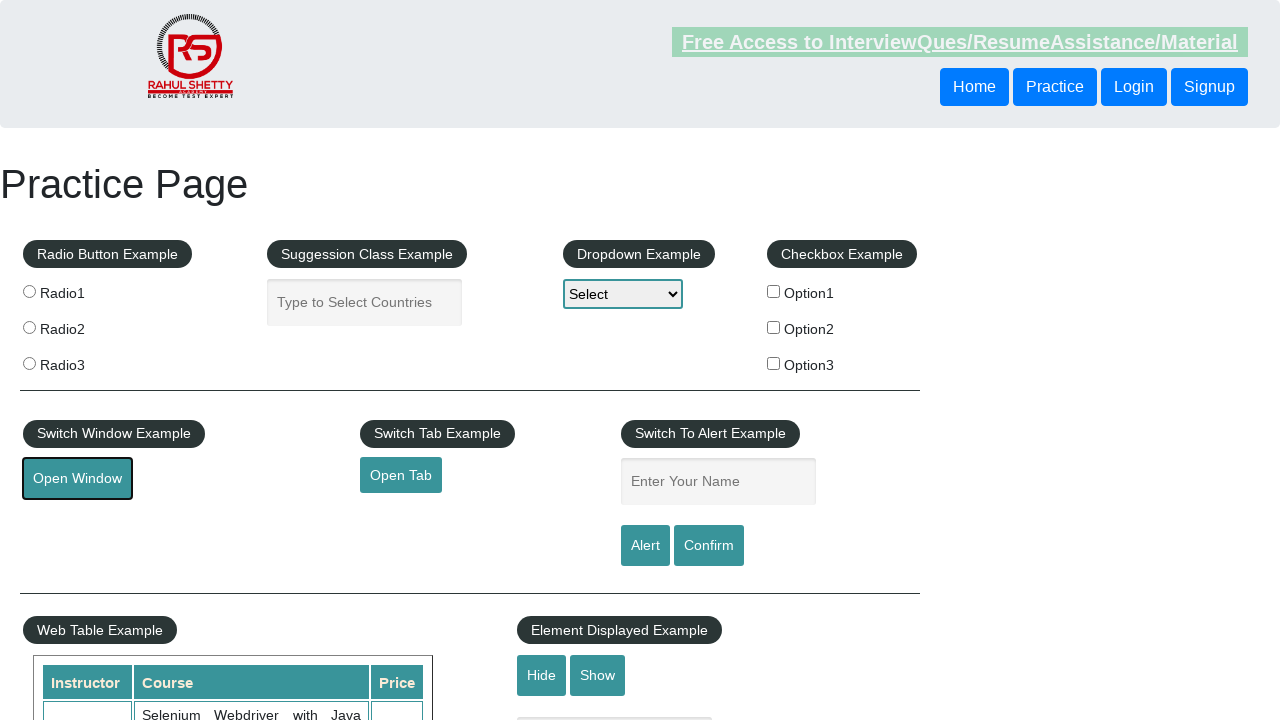

Clicked Courses link in new window at (1052, 124) on text=Courses
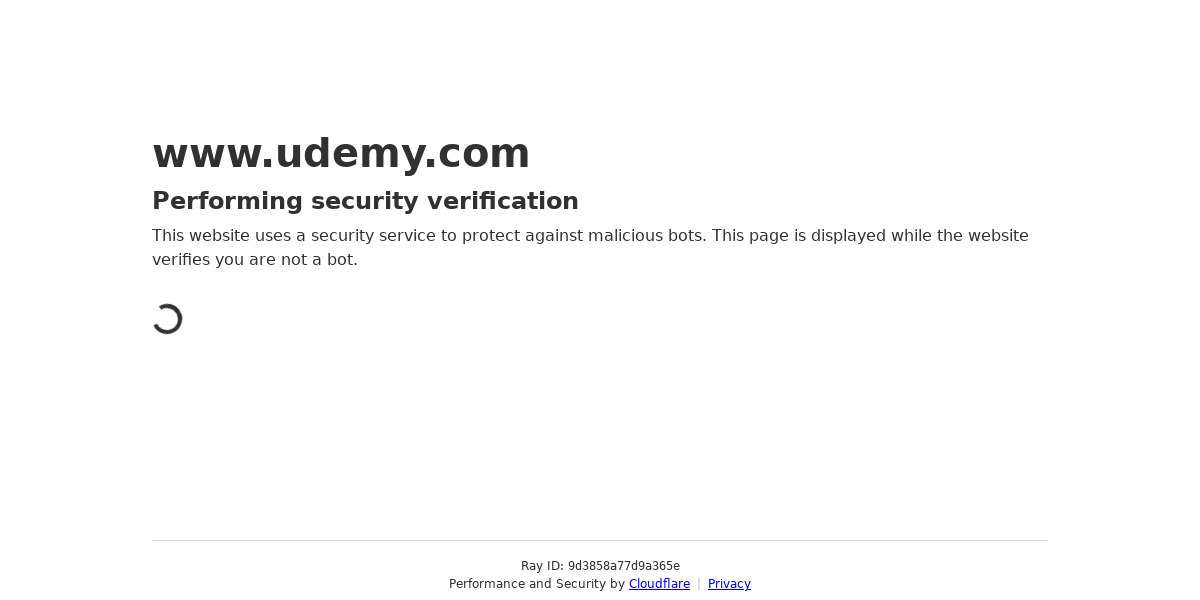

Closed the new window
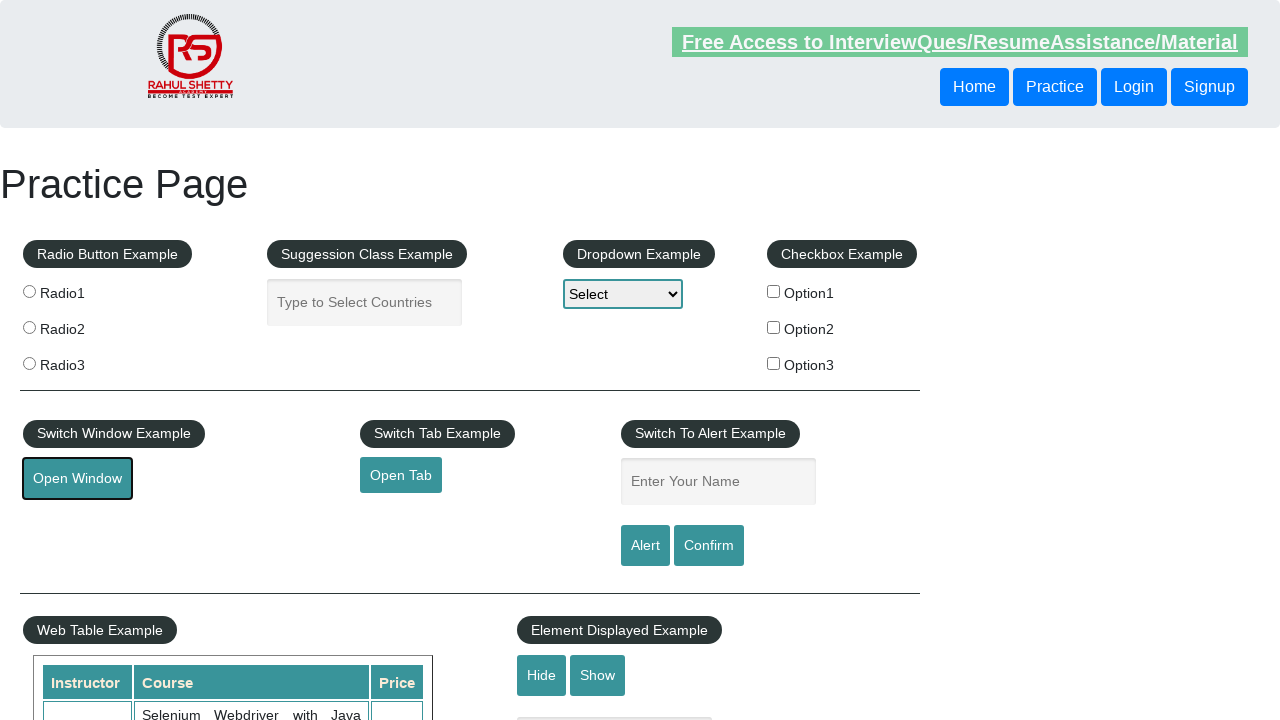

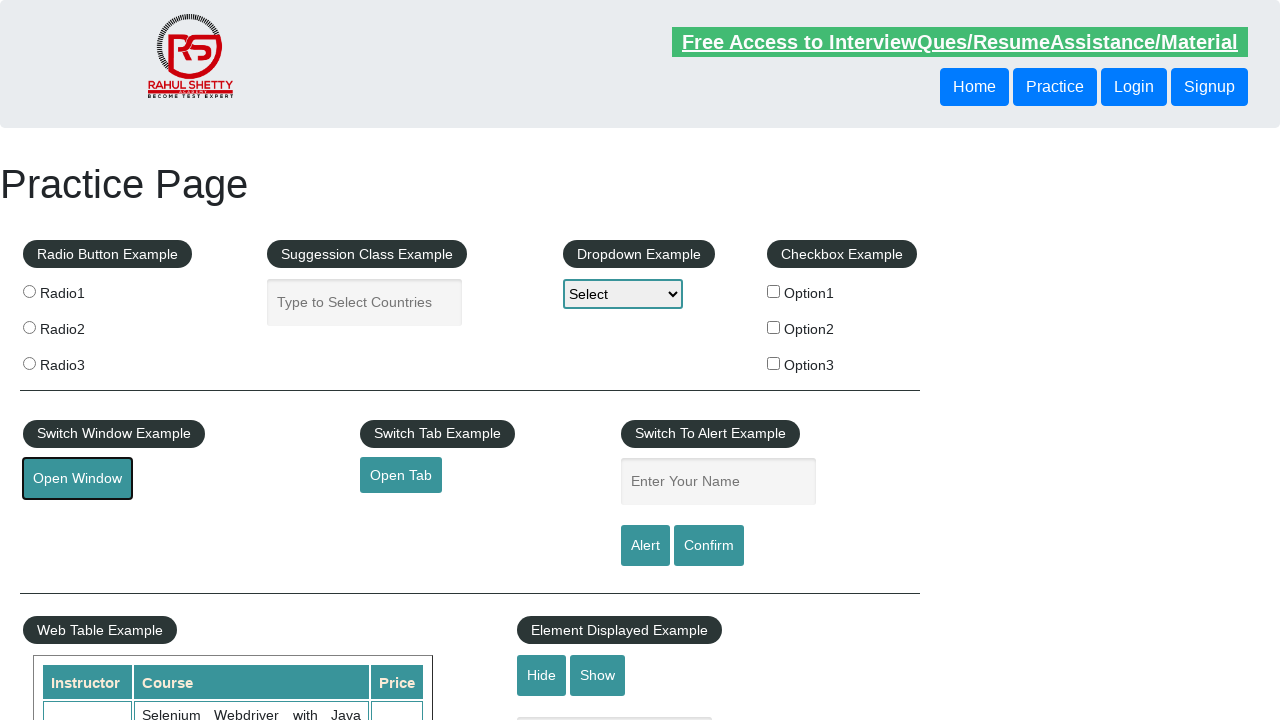